Tests hover functionality by hovering over three figure elements and verifying the tooltip text appears for each.

Starting URL: https://the-internet.herokuapp.com/

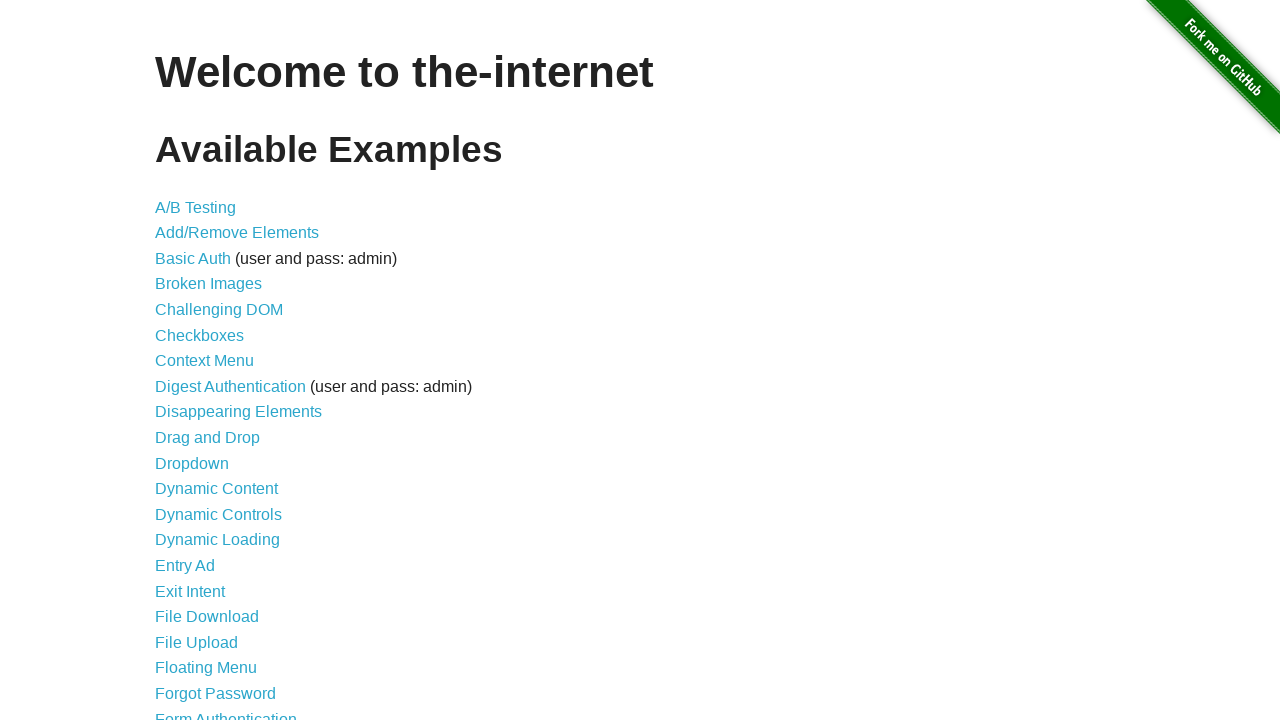

Clicked on Hovers link at (180, 360) on xpath=//*[contains(text(),'Hovers')]
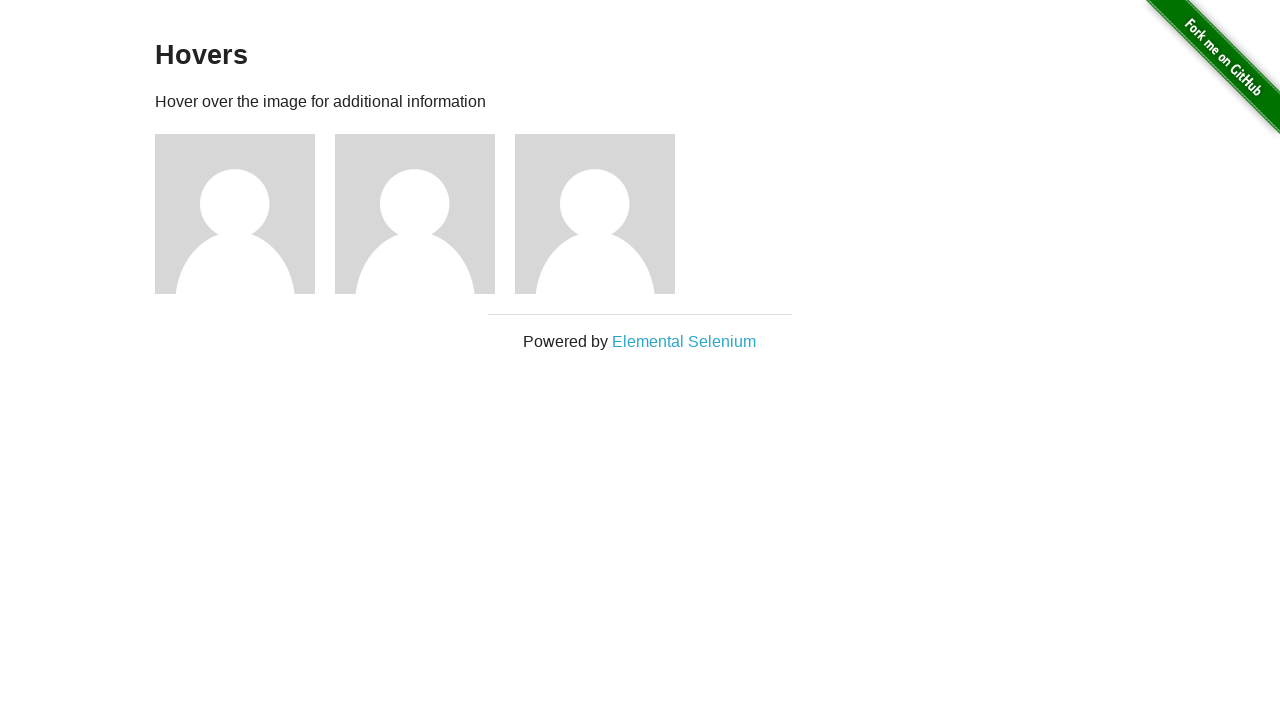

Waited for hovers page URL to load
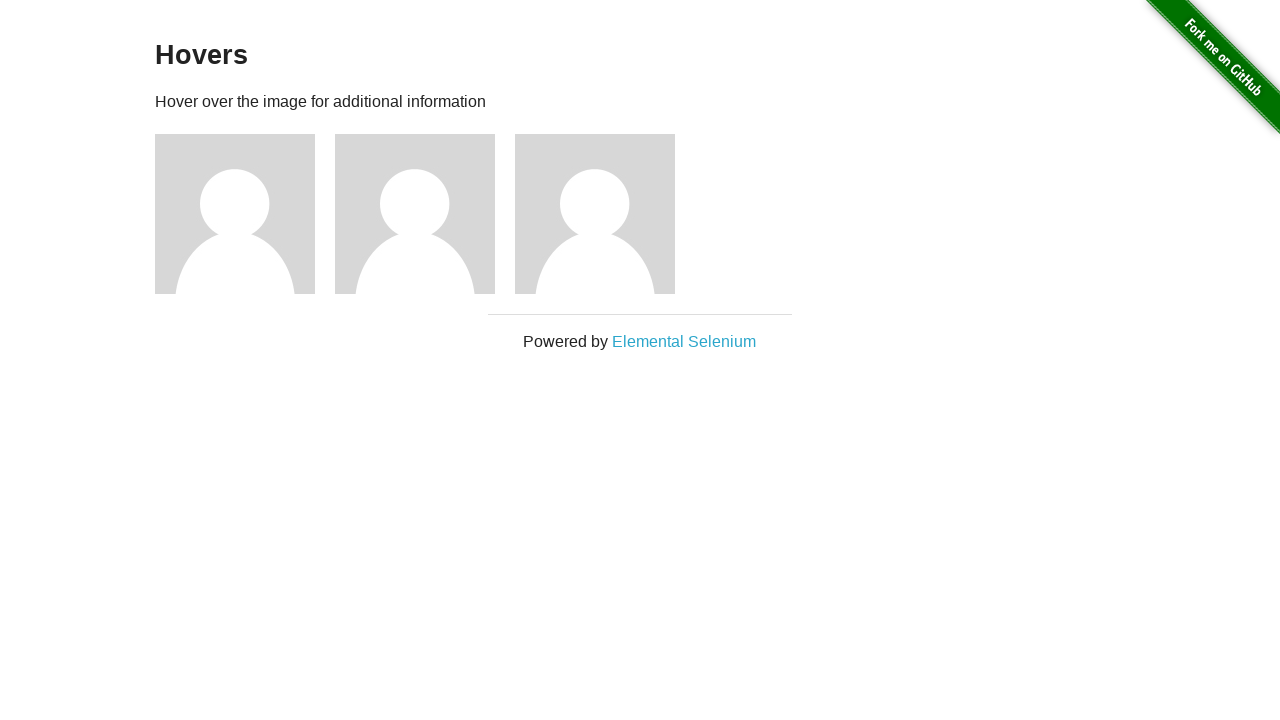

Waited for h3 heading to appear
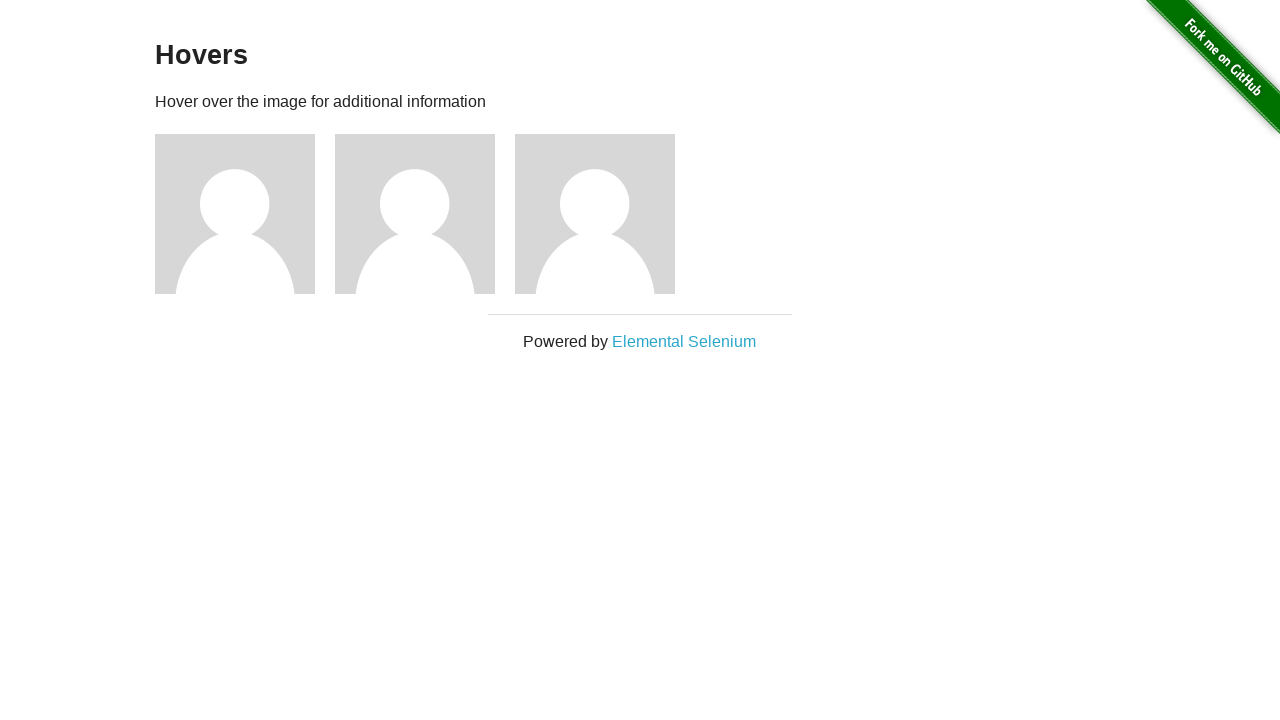

Hovered over first figure element at (245, 214) on (//div[@class='figure'])[1]
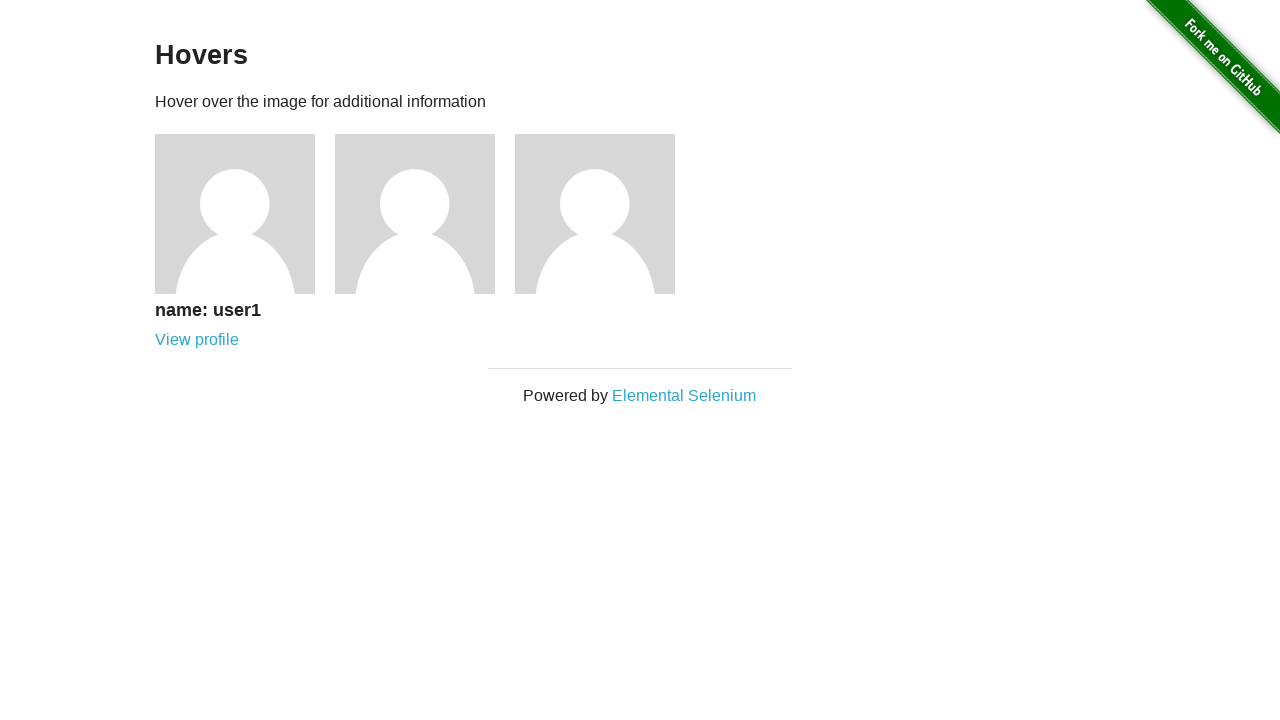

Verified first tooltip text appeared
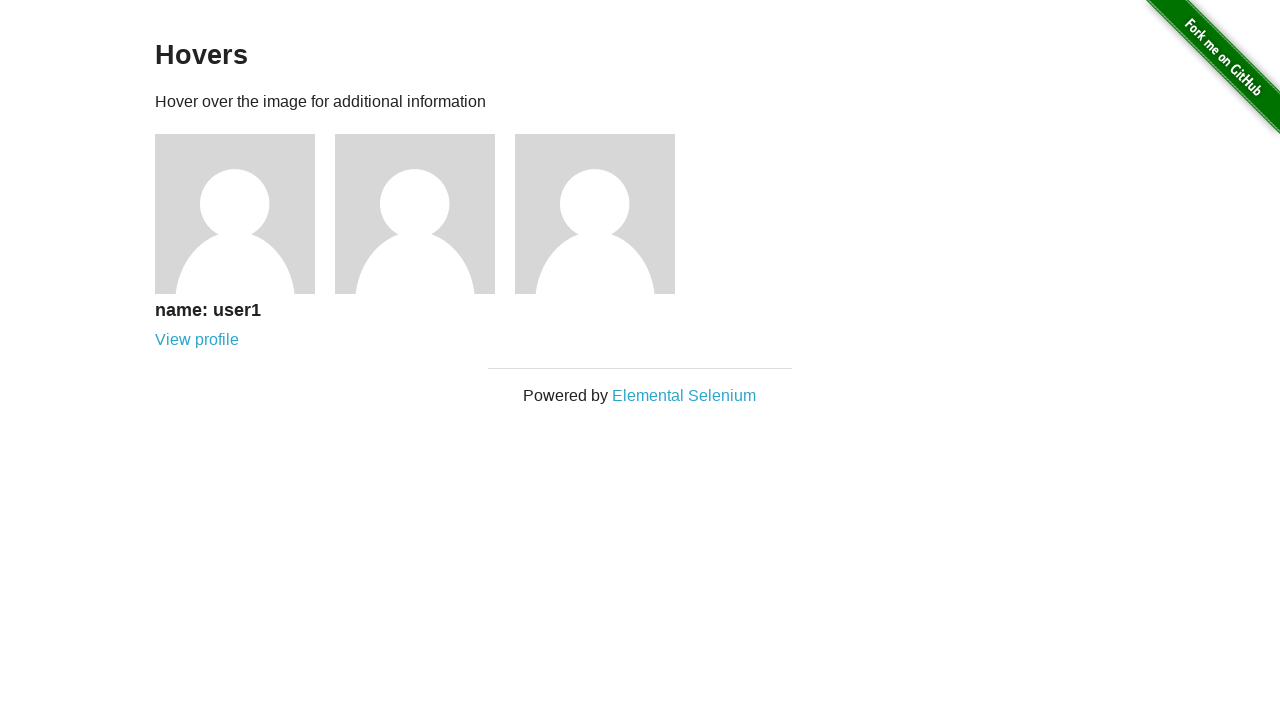

Hovered over second figure element at (425, 214) on (//div[@class='figure'])[2]
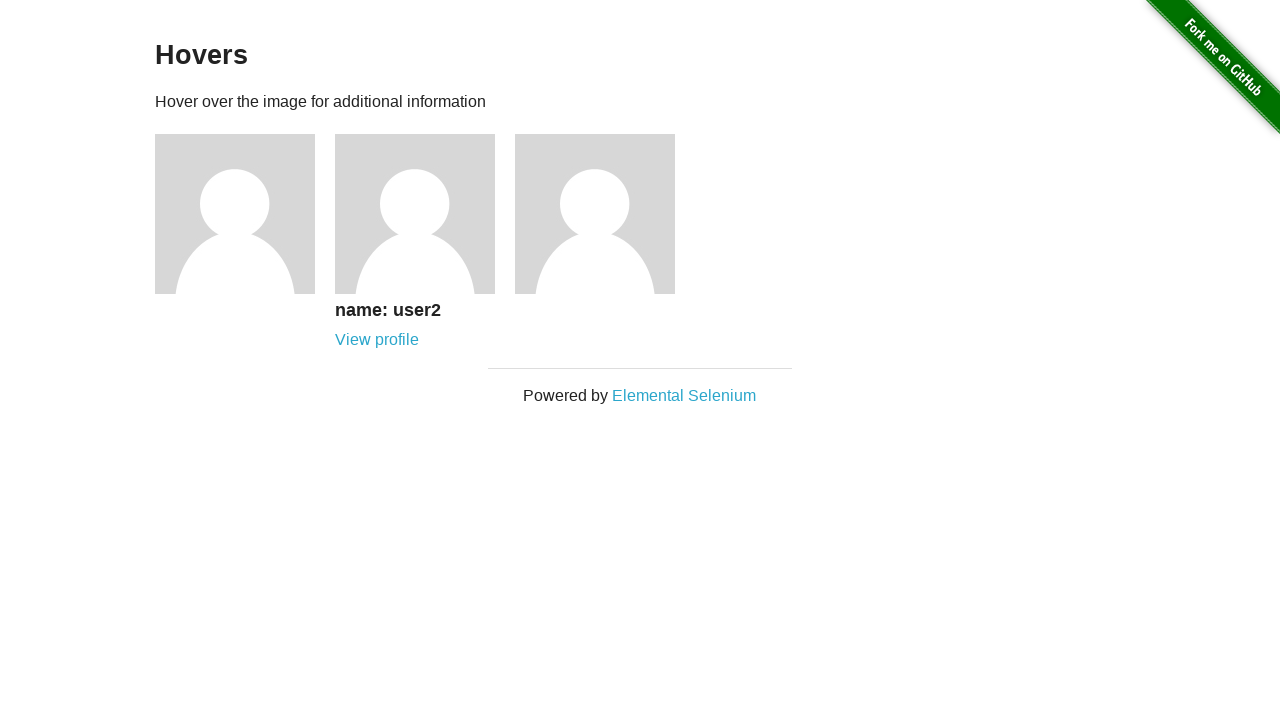

Verified second tooltip text appeared
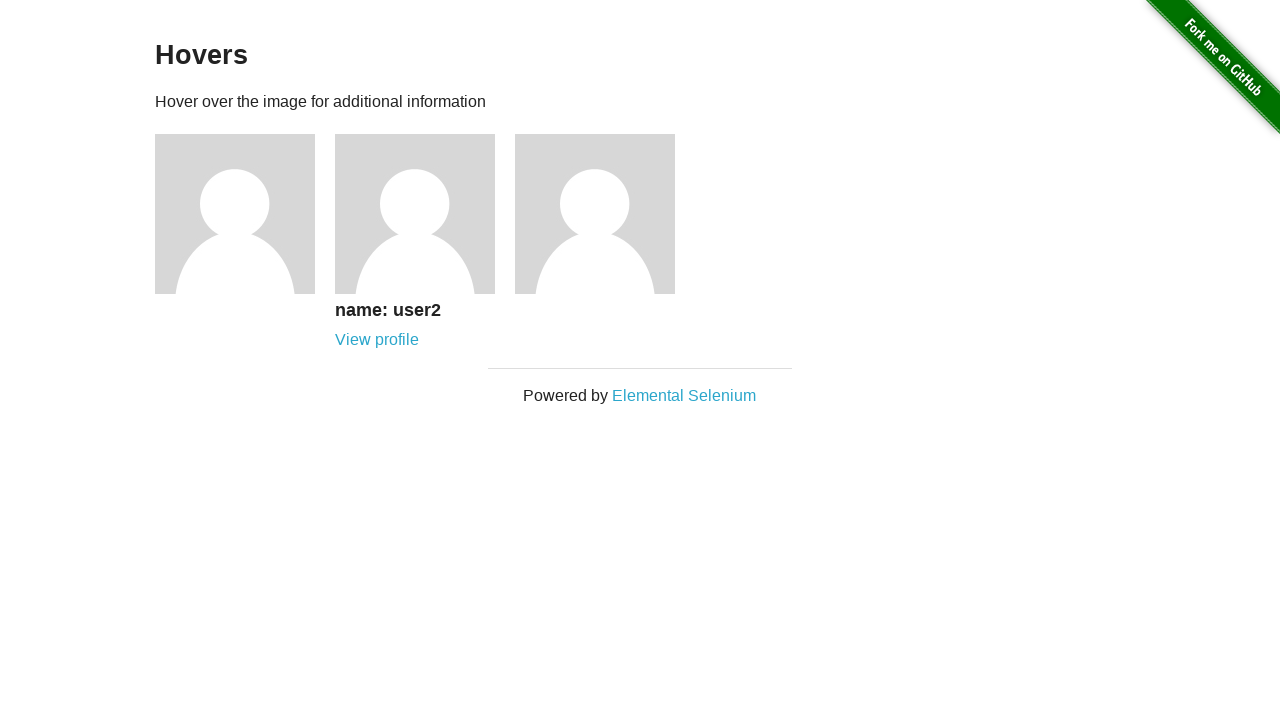

Hovered over third figure element at (605, 214) on (//div[@class='figure'])[3]
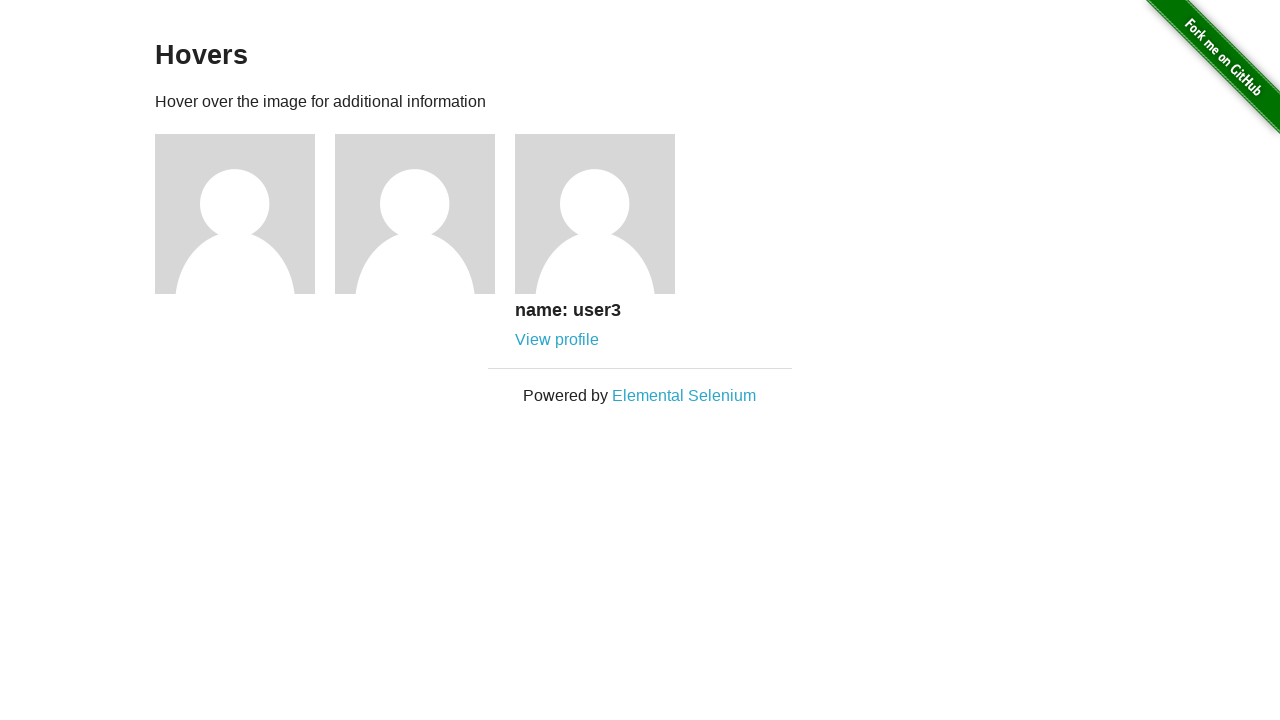

Verified third tooltip text appeared
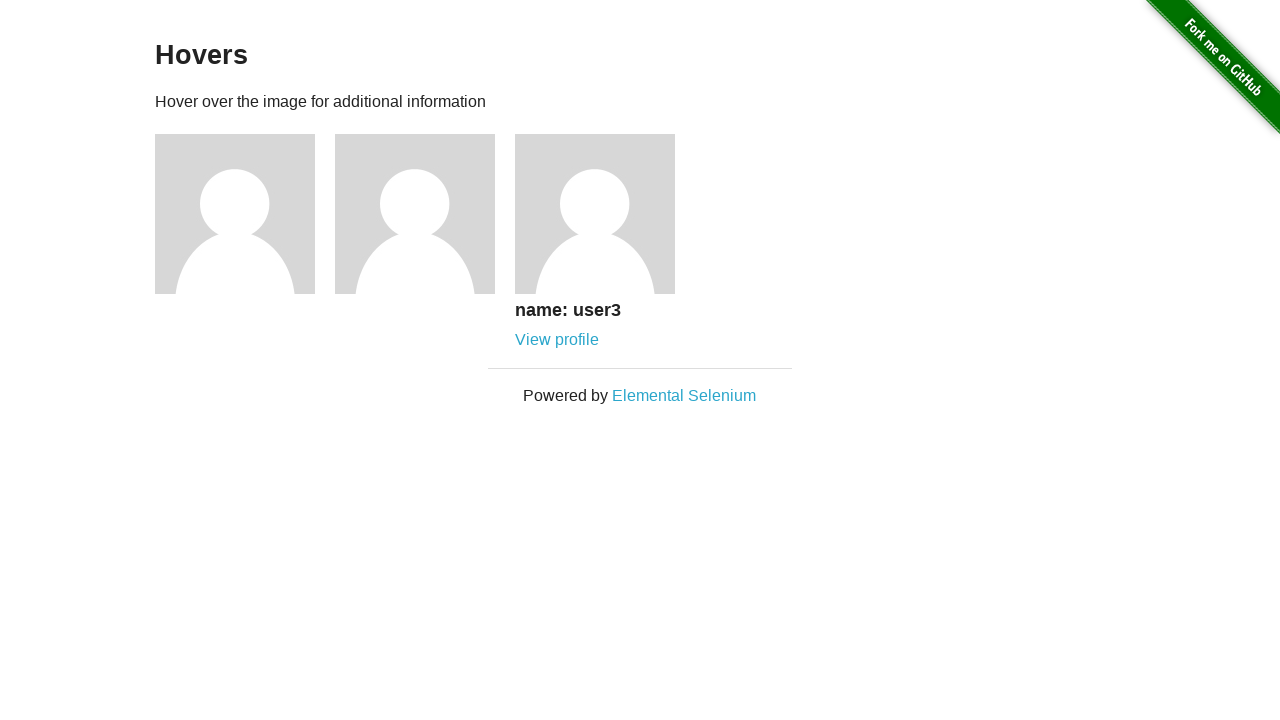

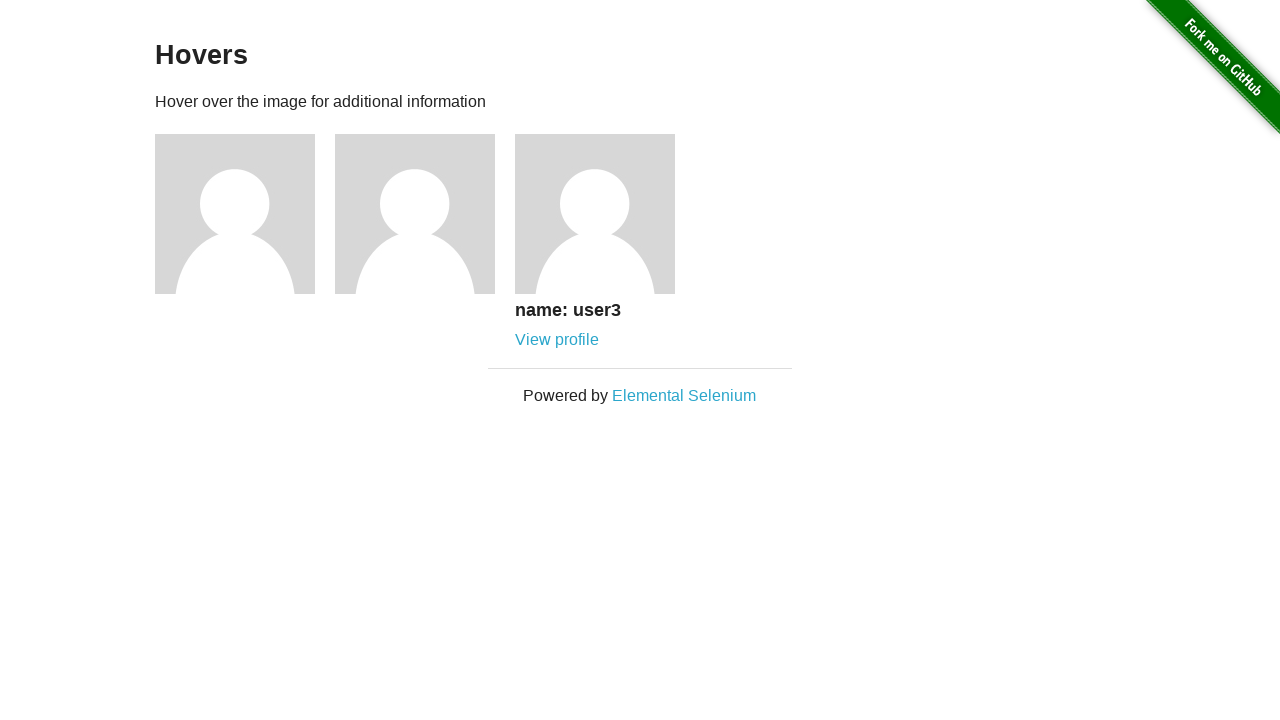